Tests radio button functionality by selecting different options

Starting URL: https://demoqa.com/

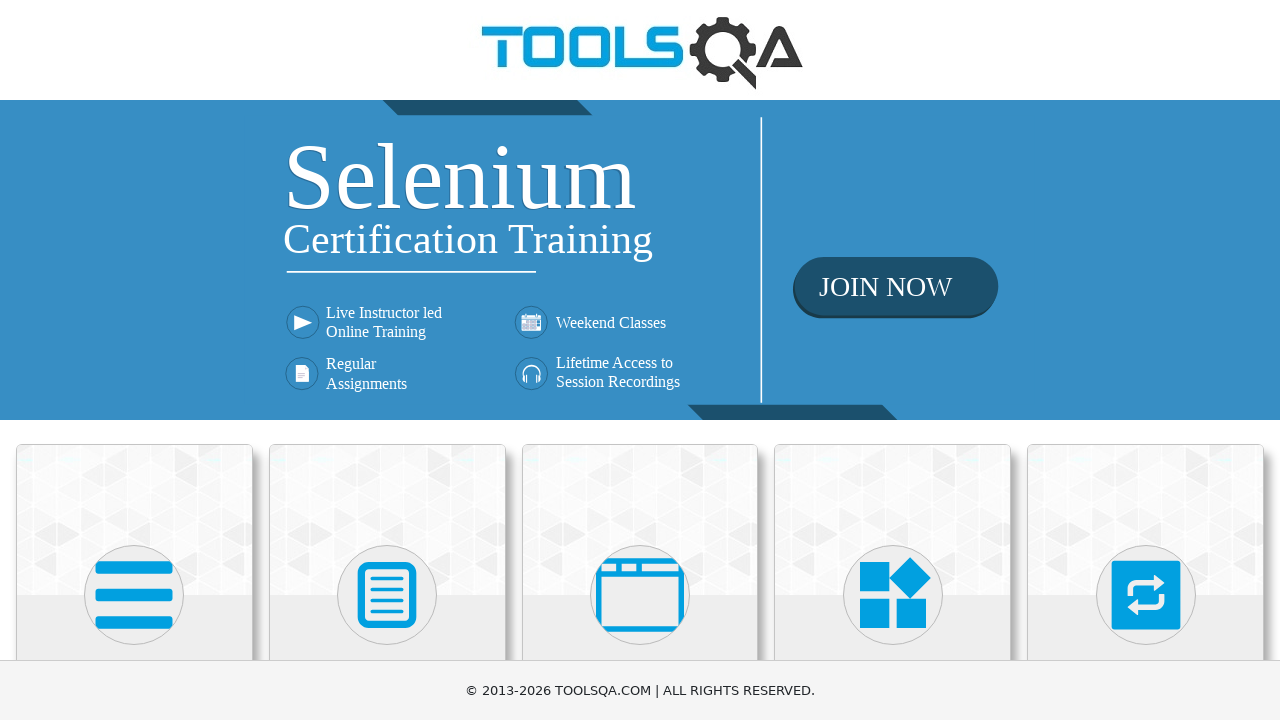

Located Elements section
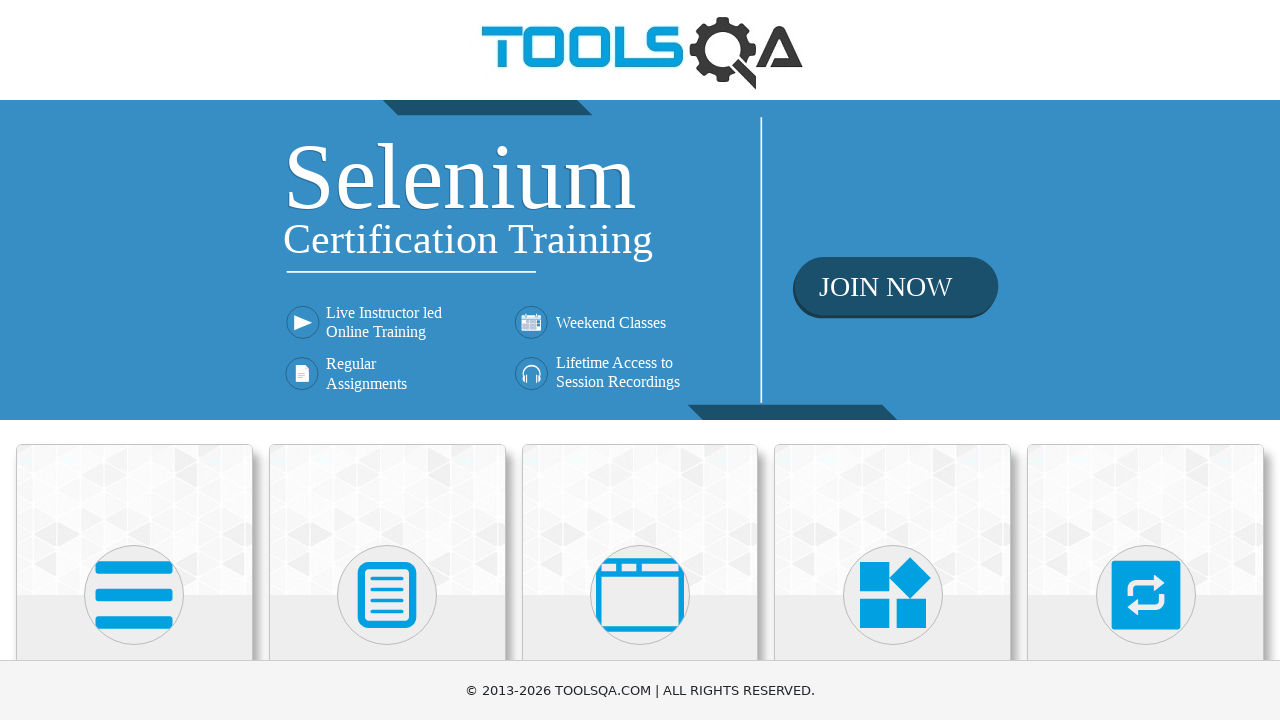

Scrolled Elements section into view
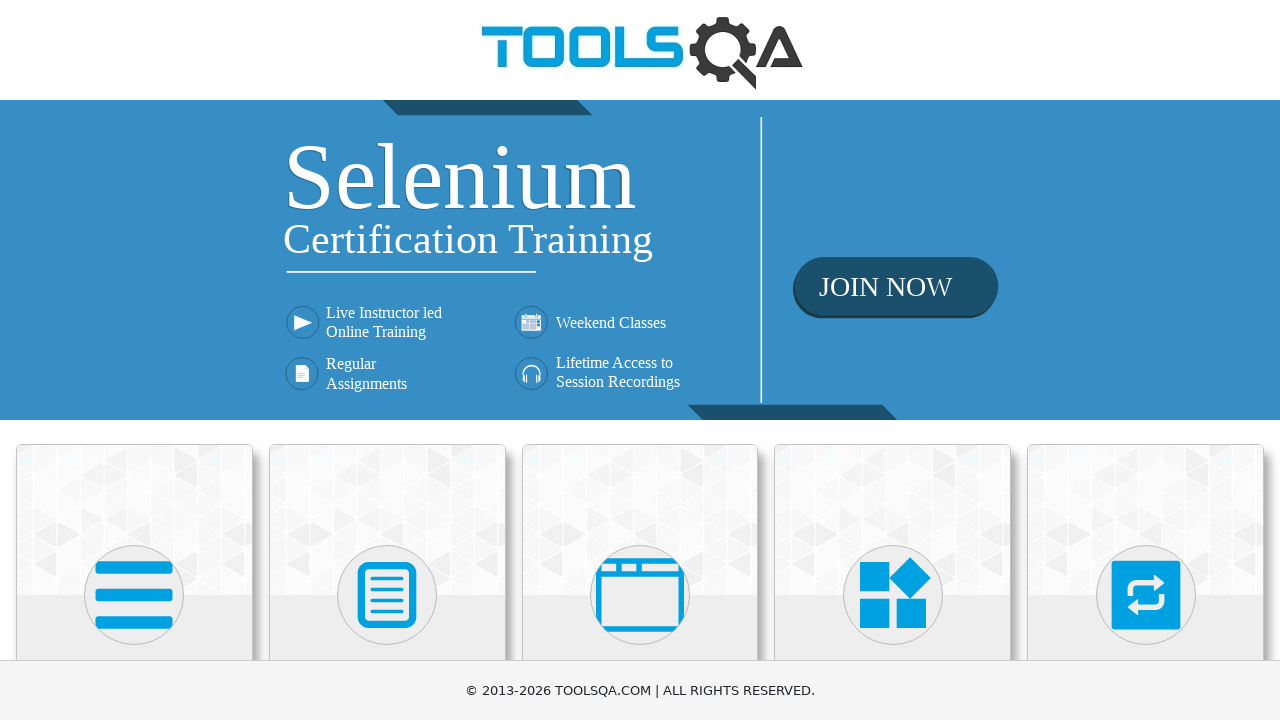

Clicked on Elements section at (134, 360) on xpath=.//h5[text()='Elements']
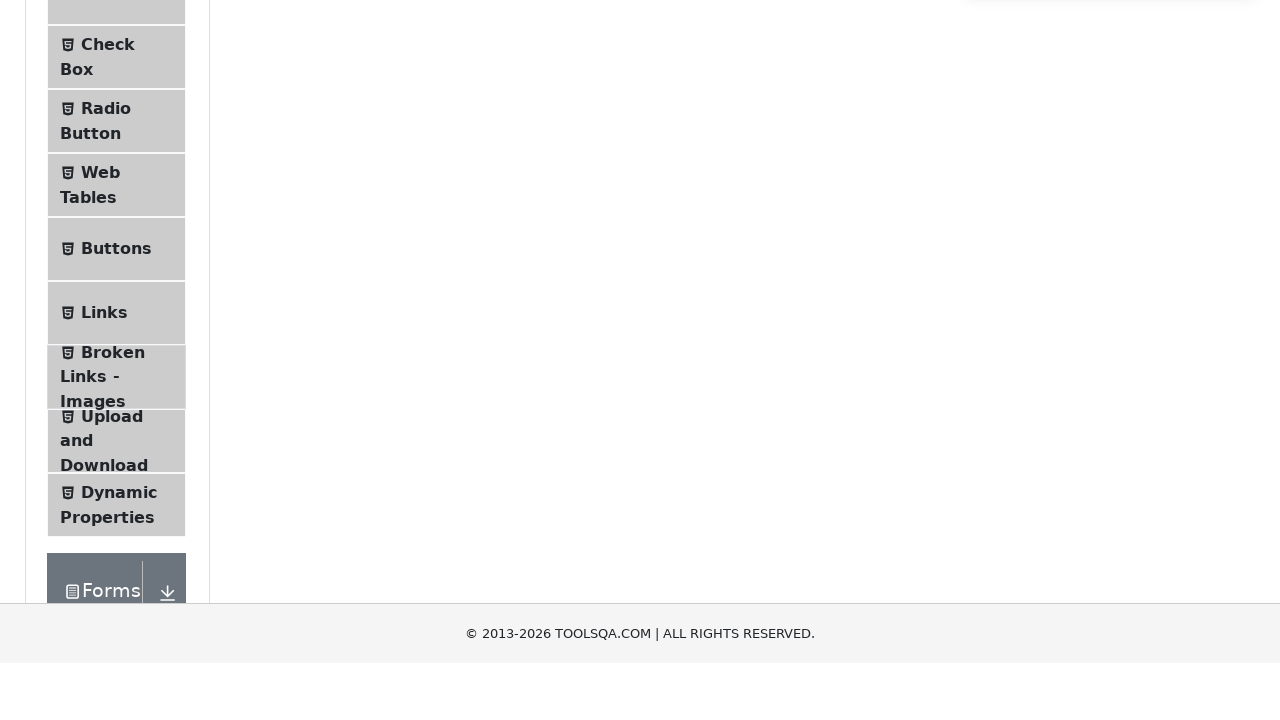

Clicked on Radio Button menu item at (116, 389) on #item-2
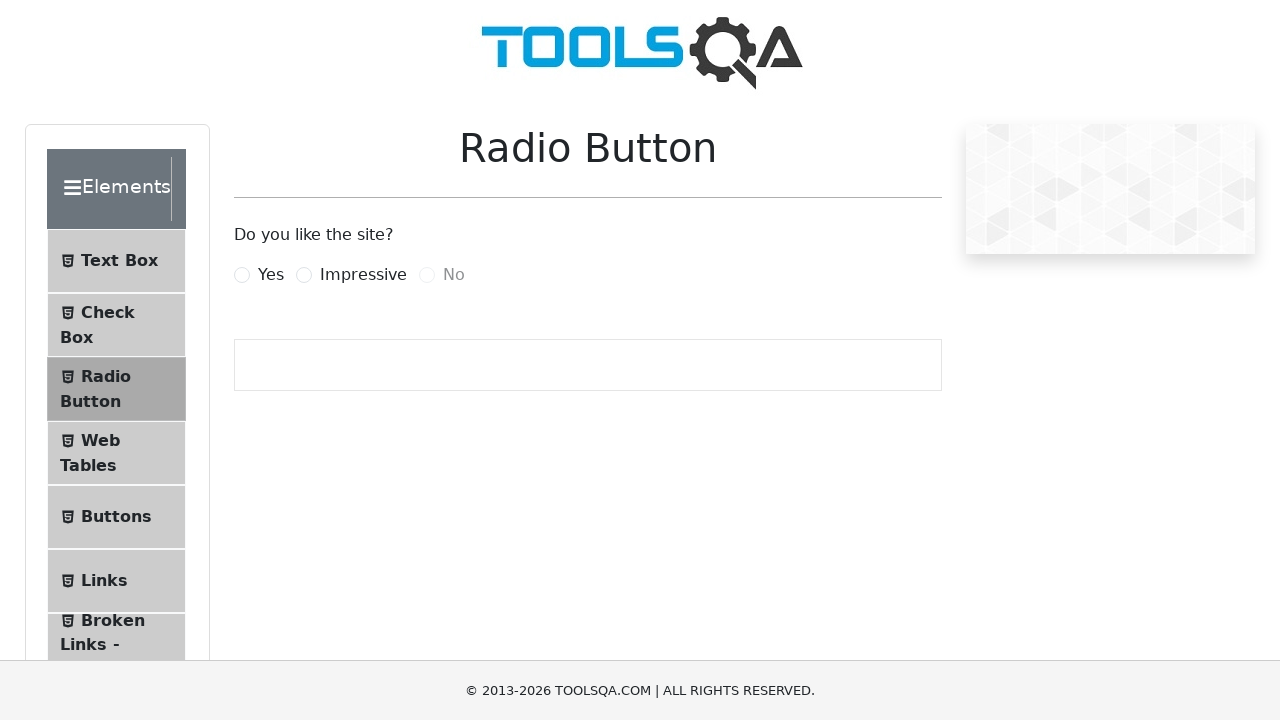

Selected 'Yes' radio button at (271, 275) on xpath=.//label[@for='yesRadio']
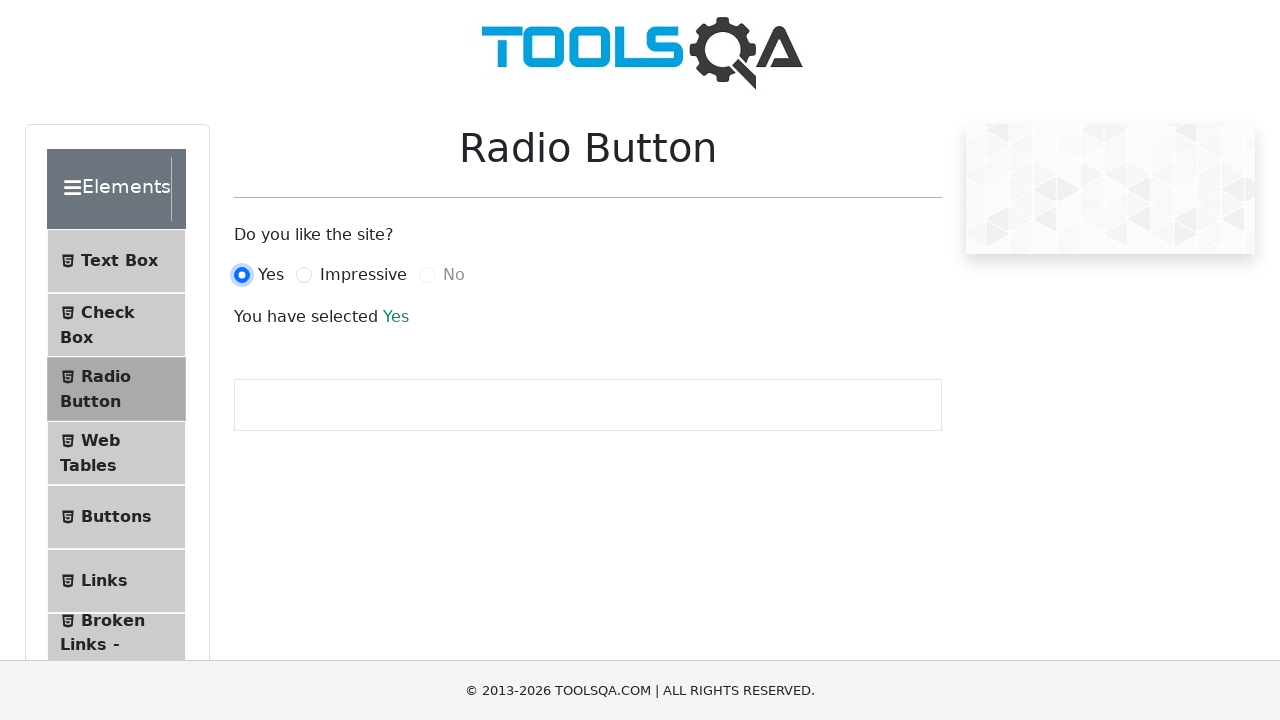

Selected 'Impressive' radio button at (363, 275) on xpath=.//label[@for='impressiveRadio']
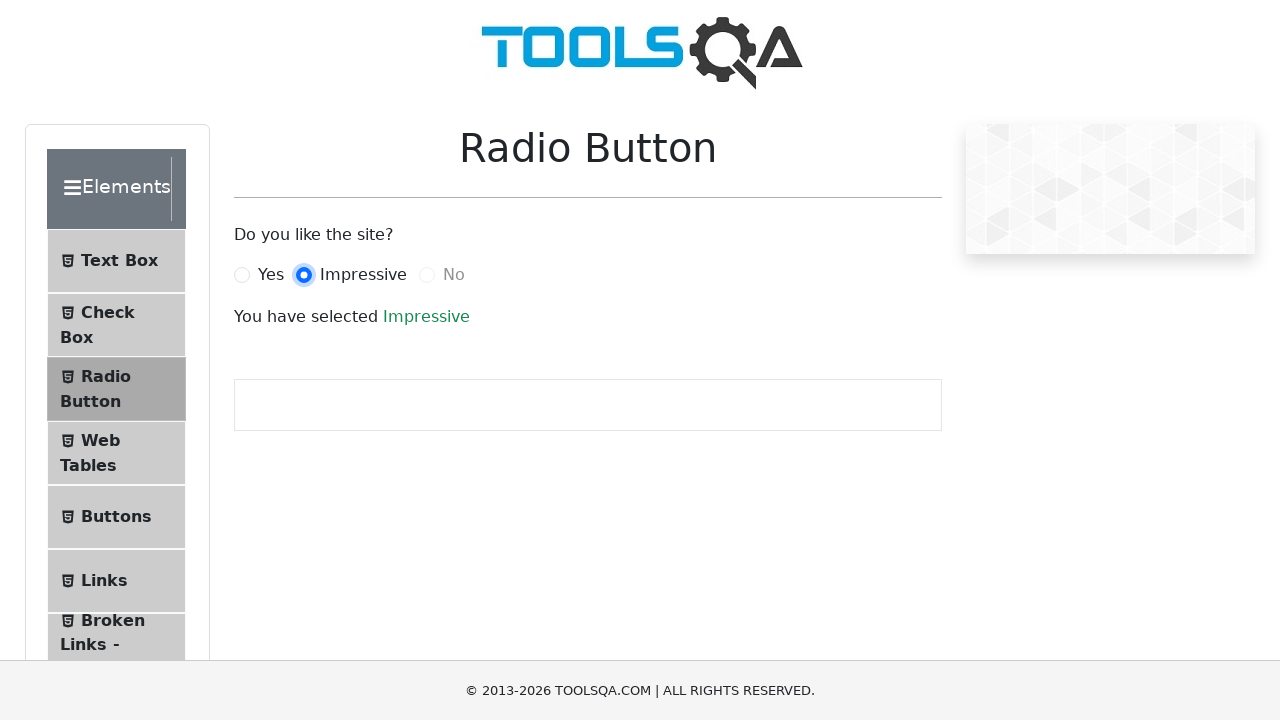

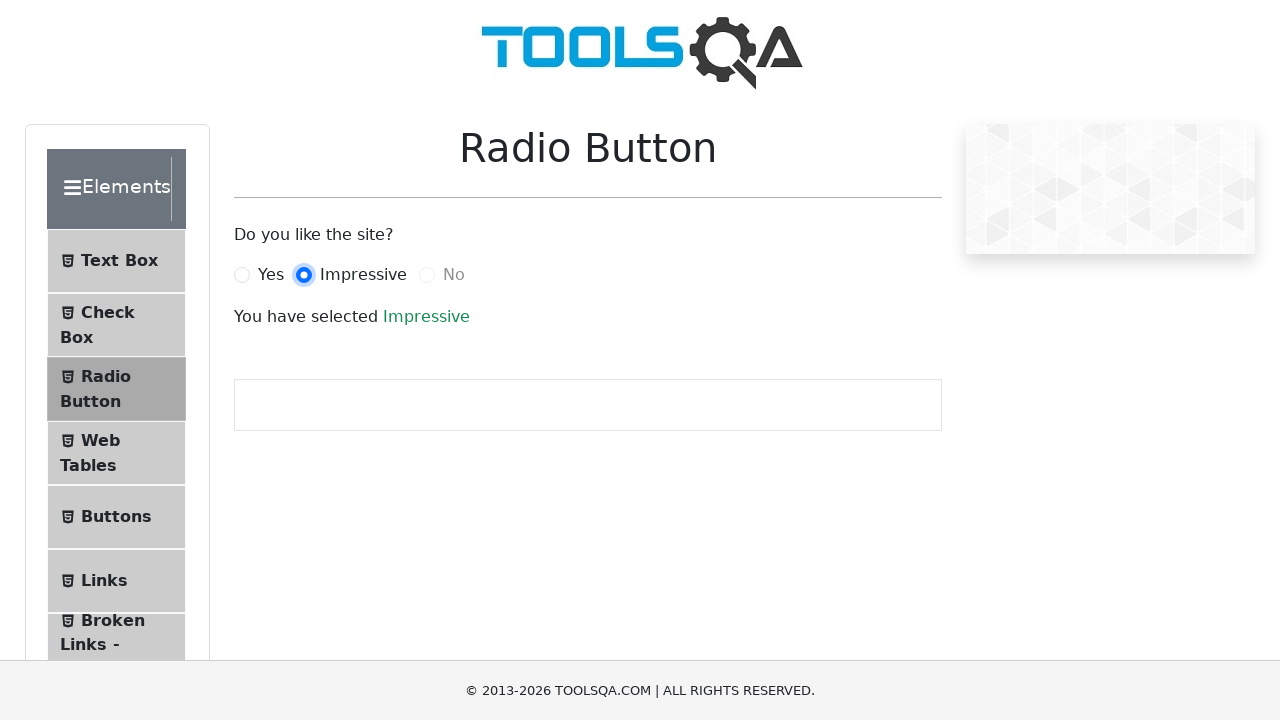